Tests page scrolling, table scrolling, and validates that the sum of values in a table column matches the displayed total amount

Starting URL: https://rahulshettyacademy.com/AutomationPractice/

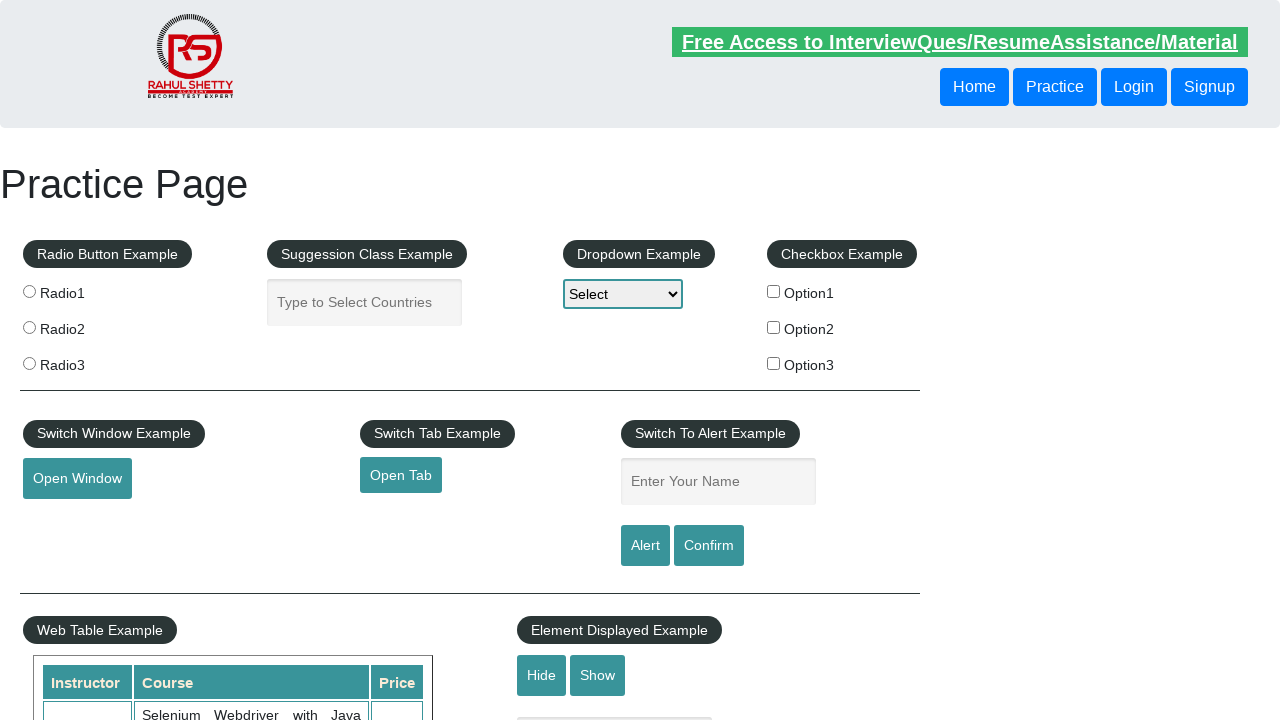

Scrolled down the page by 500px
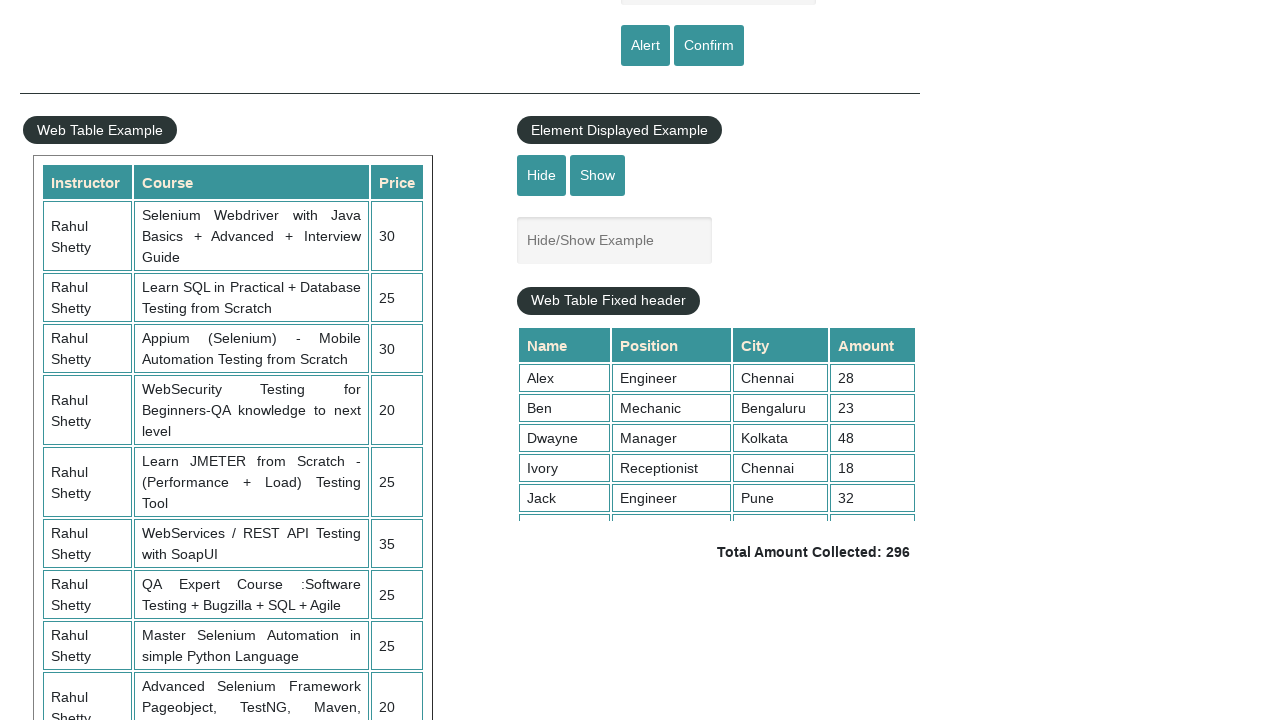

Waited 3 seconds for scroll to complete
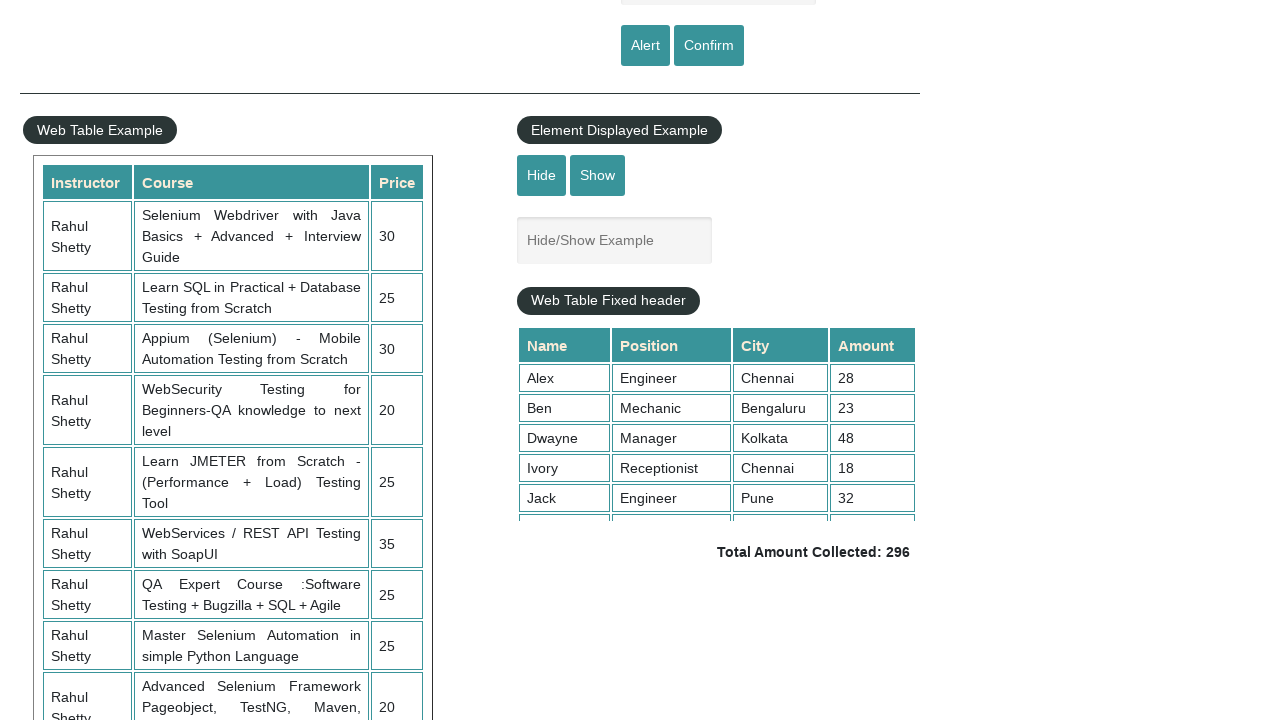

Retrieved table row count: 11
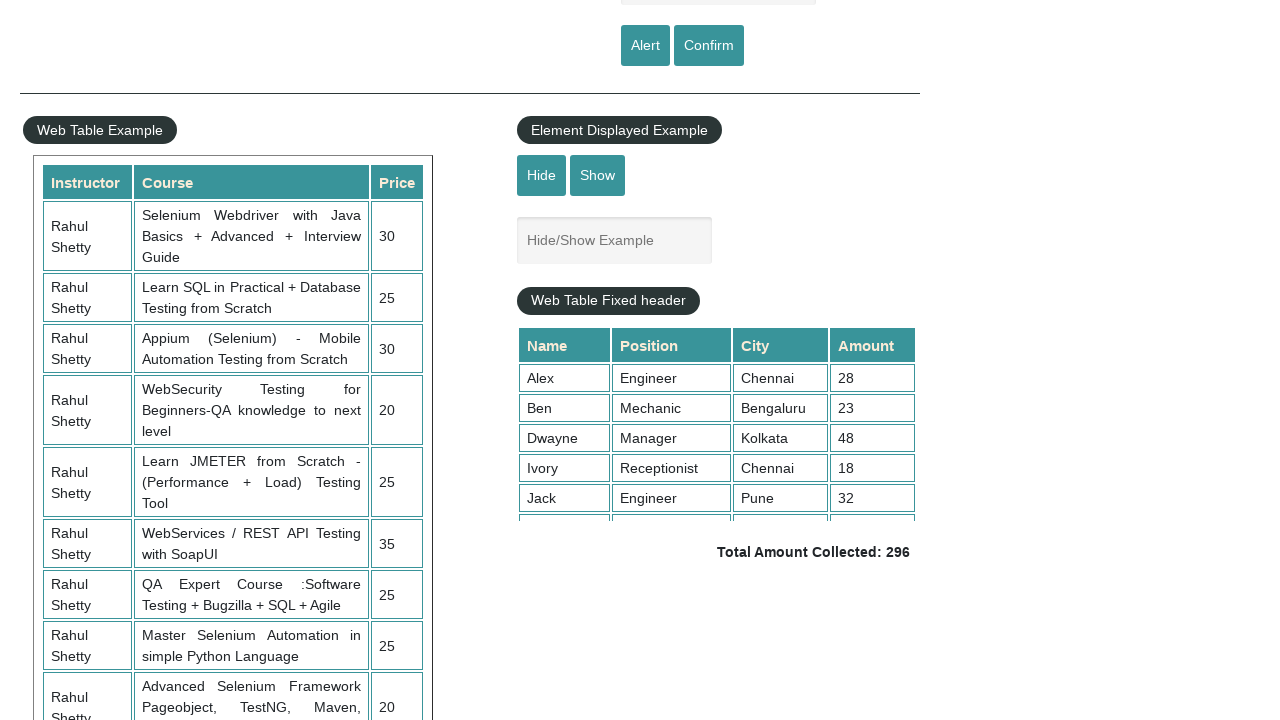

Retrieved table header count: 3
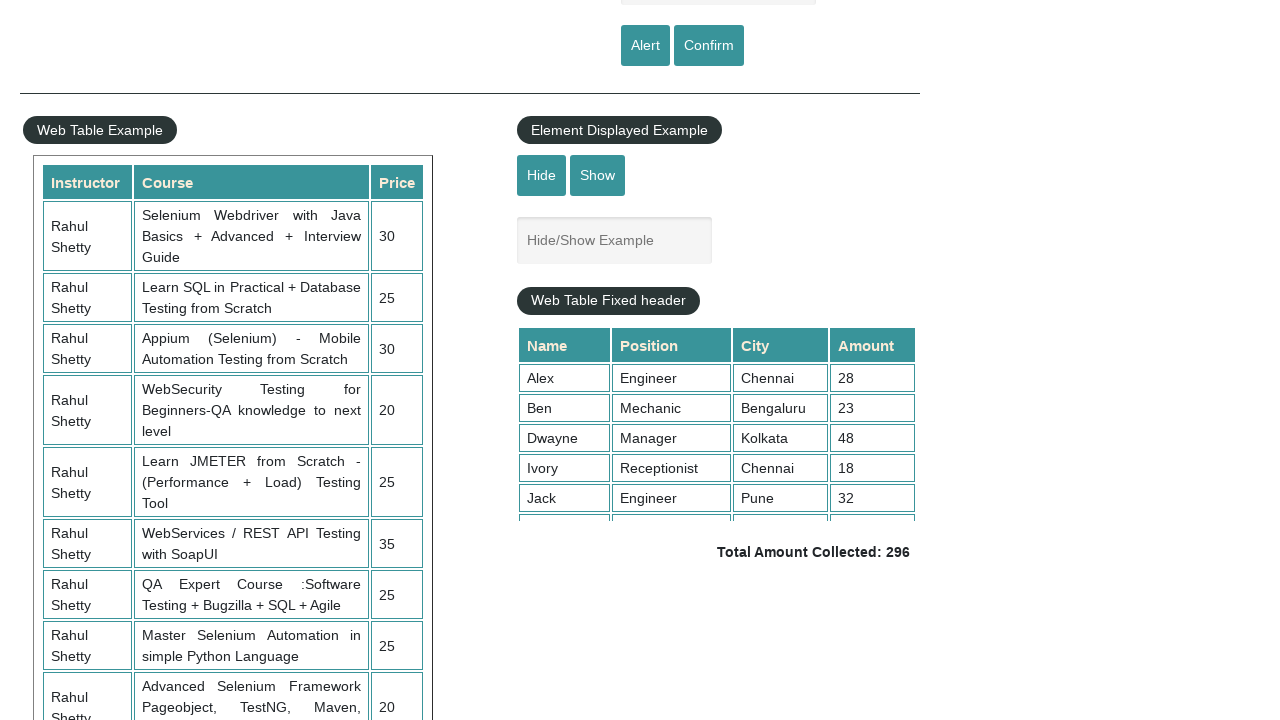

Retrieved third row text content
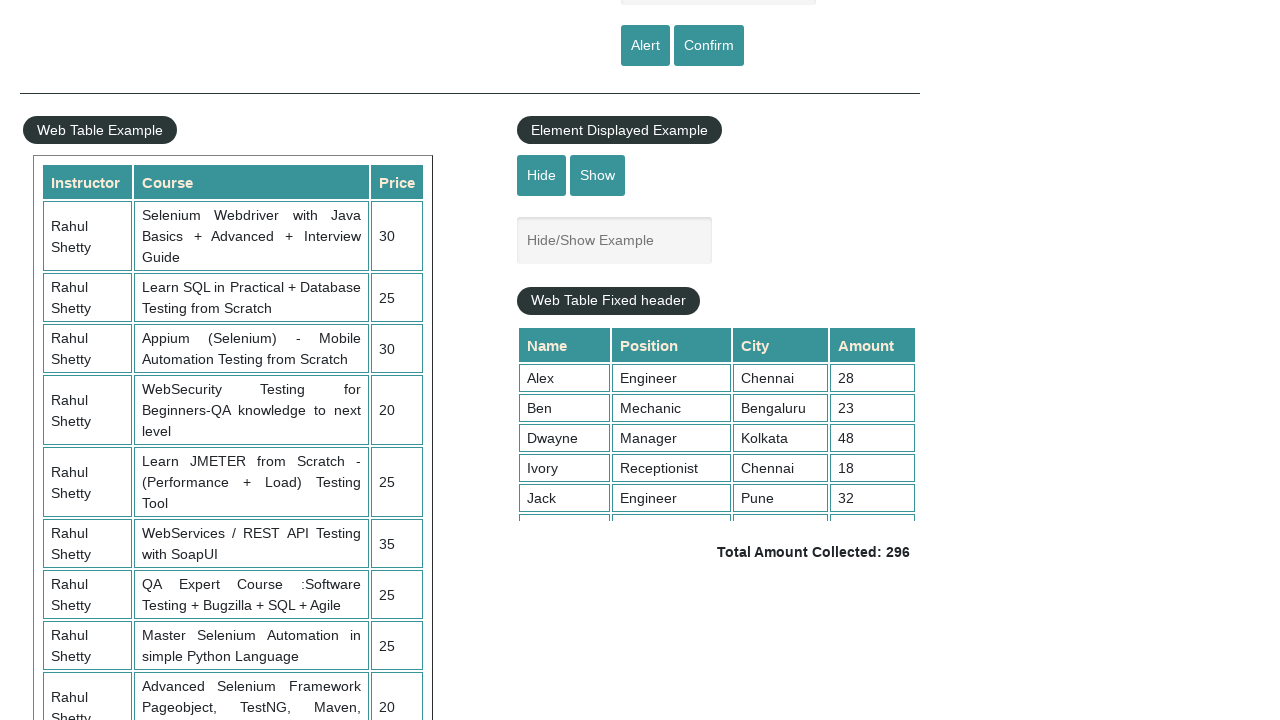

Scrolled table with fixed header to position 5000
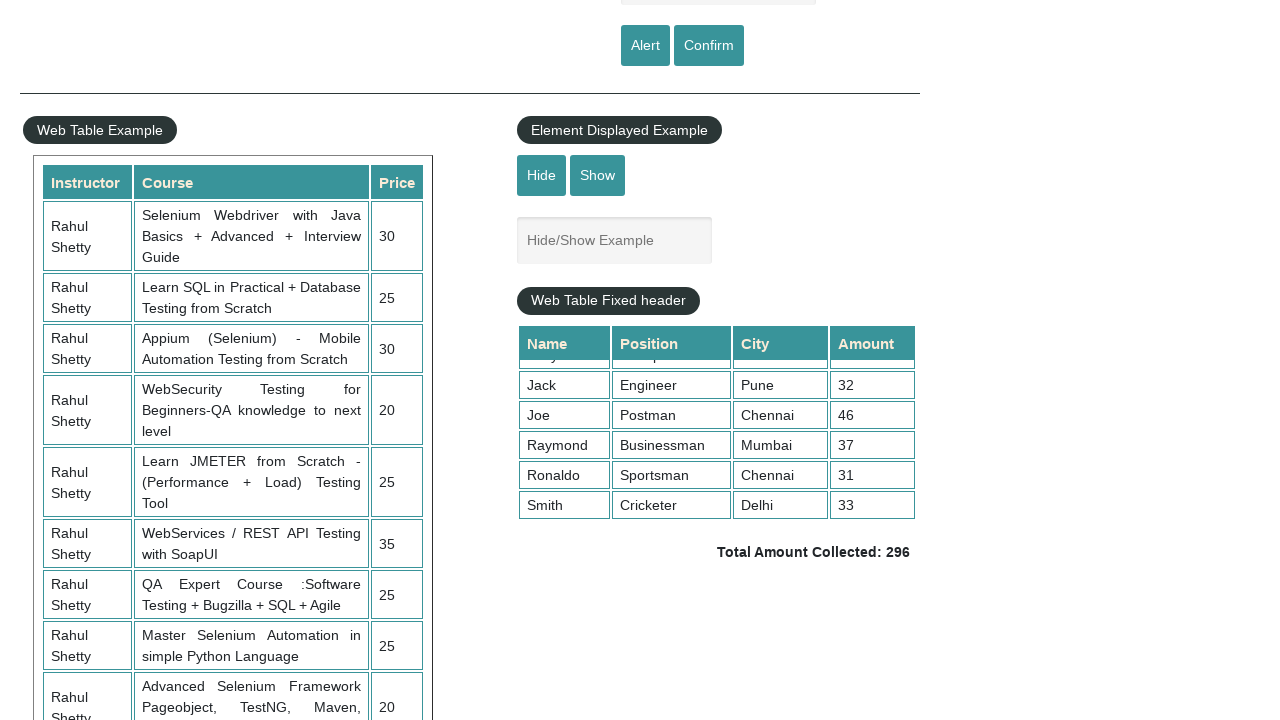

Retrieved all values from 4th column of table: 9 cells
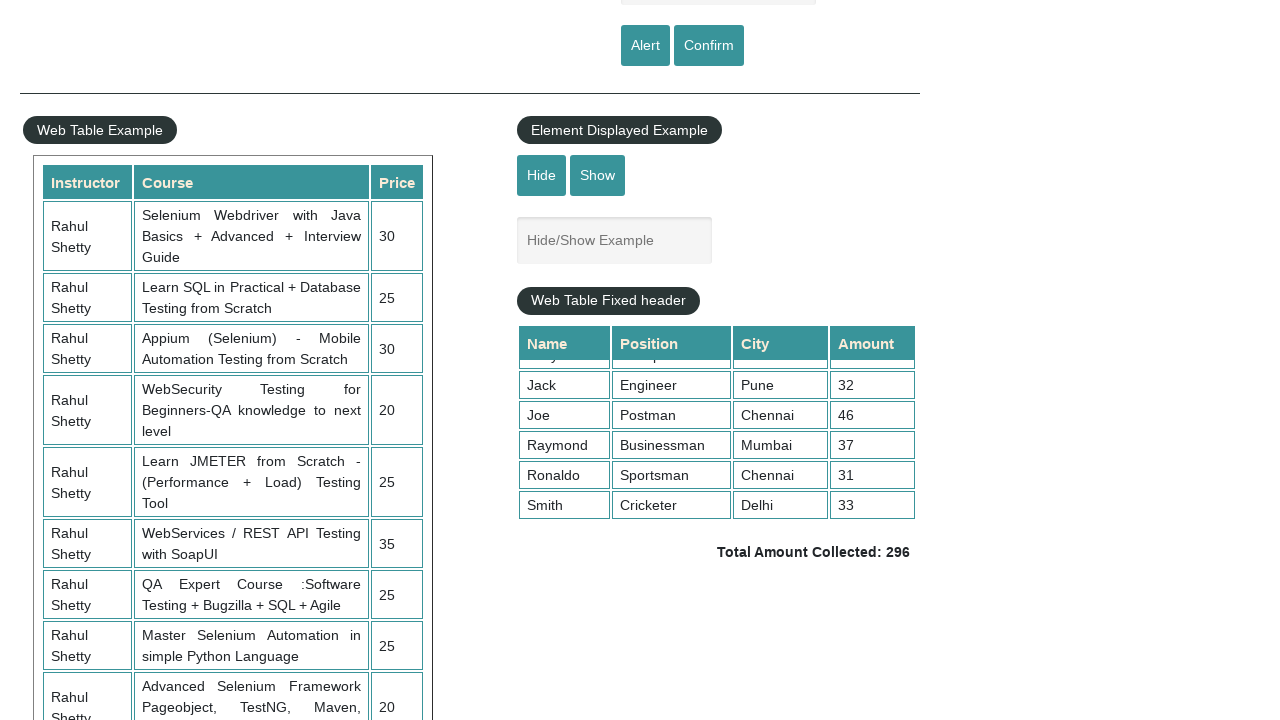

Calculated sum of all values in 4th column: 296
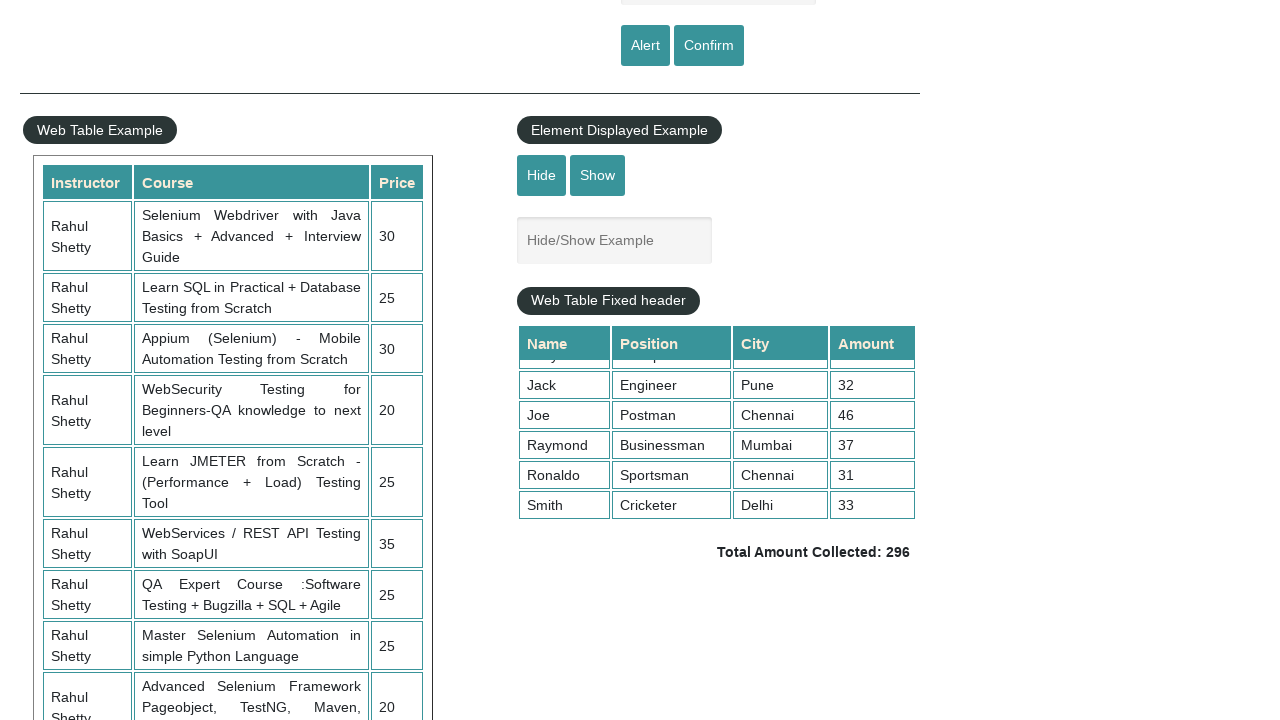

Retrieved displayed total amount text:  Total Amount Collected: 296 
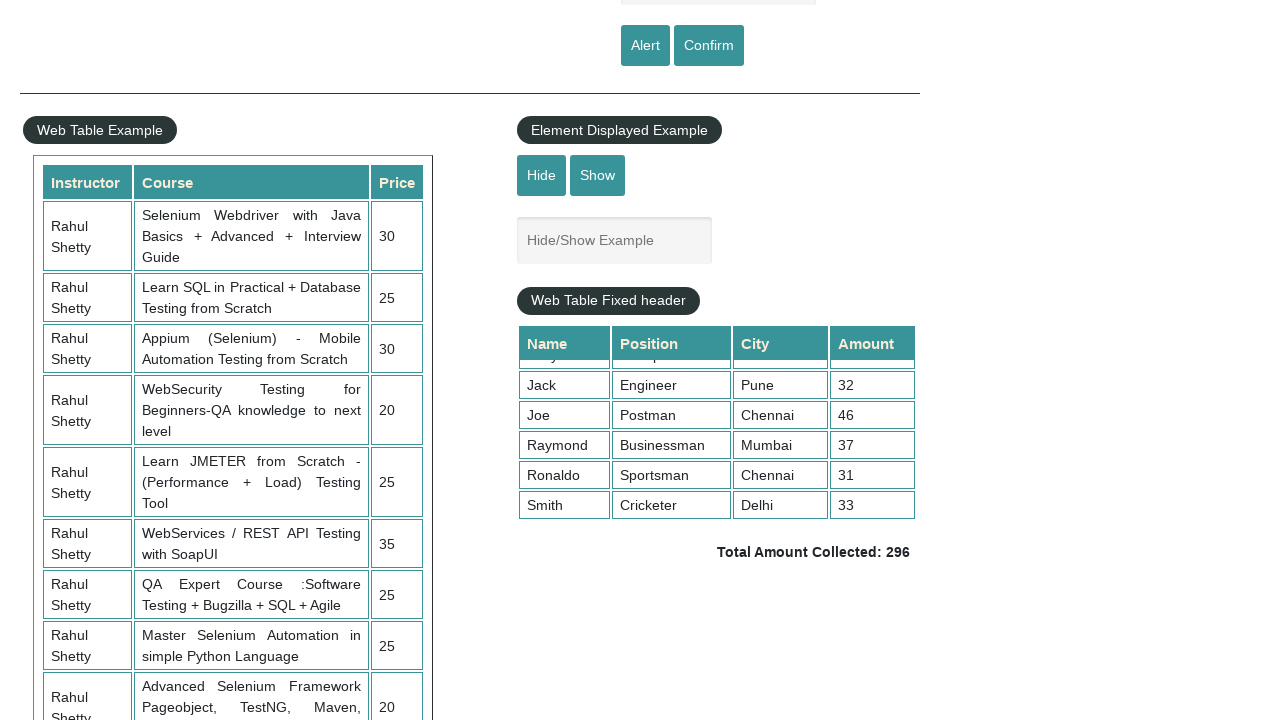

Parsed displayed total value: 296
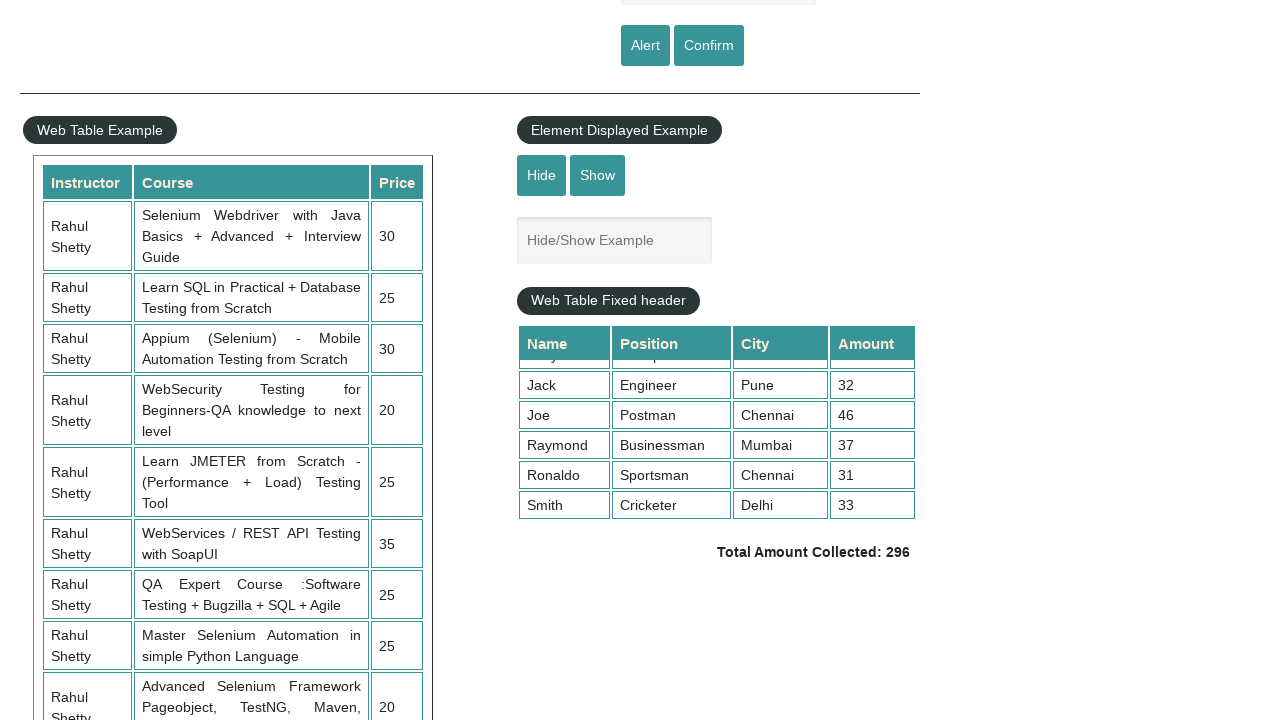

Validated that calculated sum (296) matches displayed total (296)
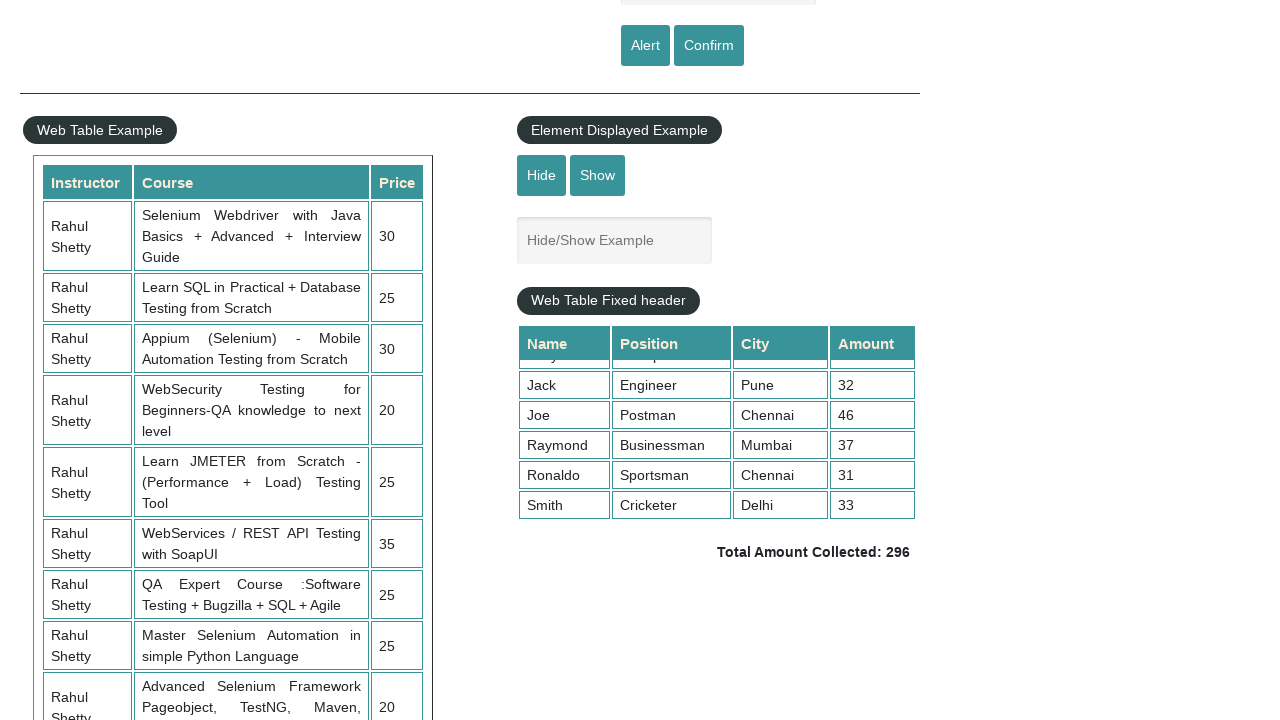

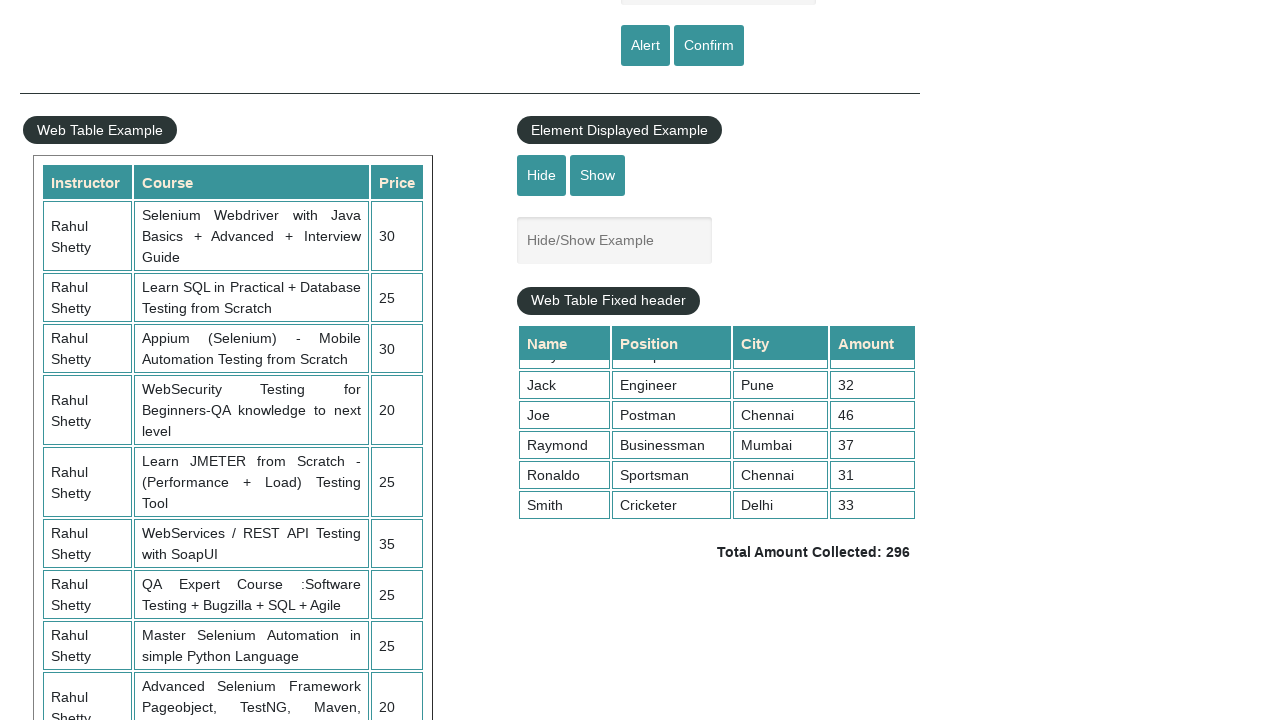